Tests keyboard and mouse interactions by right-clicking a link, focusing on text, selecting all with Ctrl+A, deleting, and typing new text

Starting URL: https://omayo.blogspot.com/

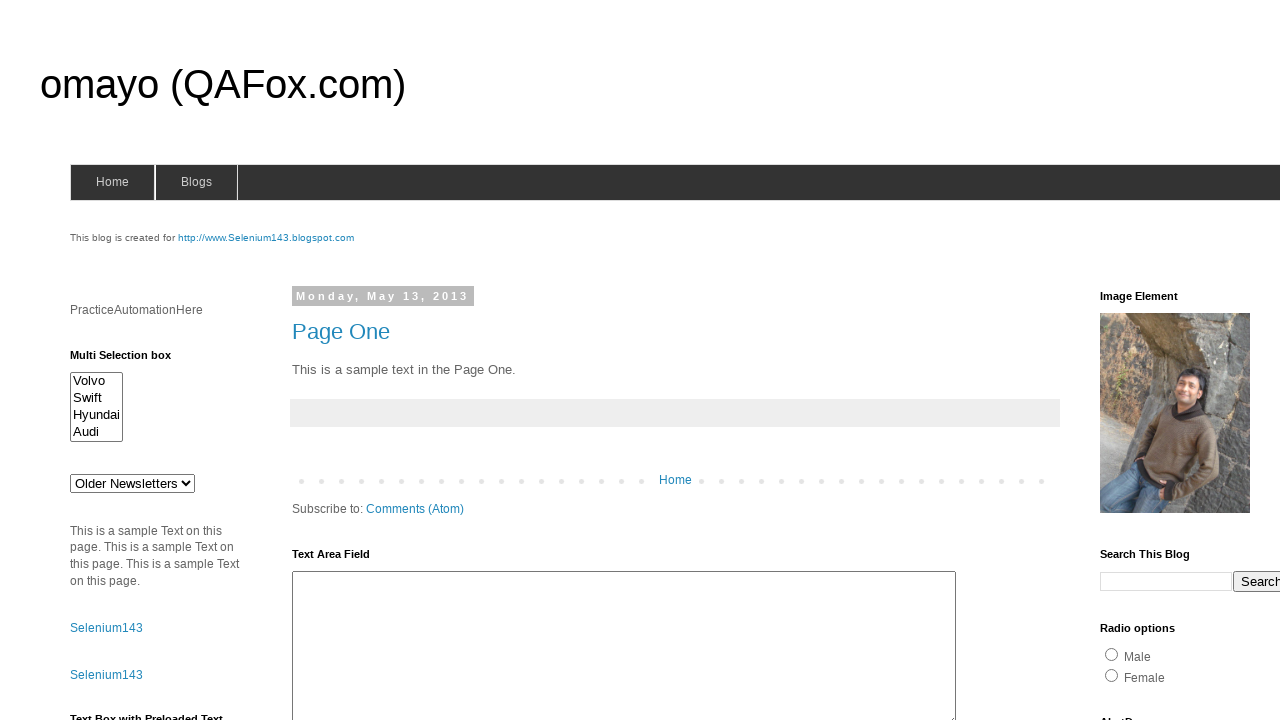

Right-clicked on the Selenium143 link at (266, 238) on internal:text="This blog is created for"i >> internal:role=link[name="http://www
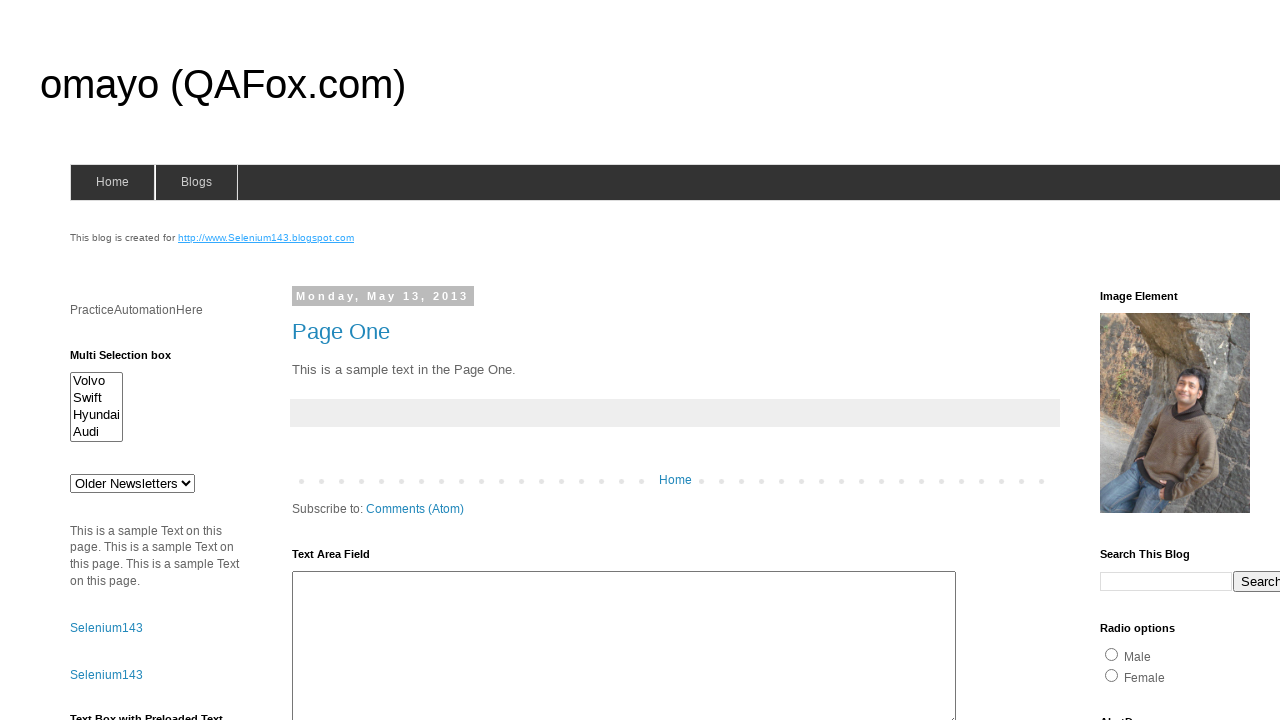

Focused on 'The cat was playing' text element on internal:text="The cat was playing"i
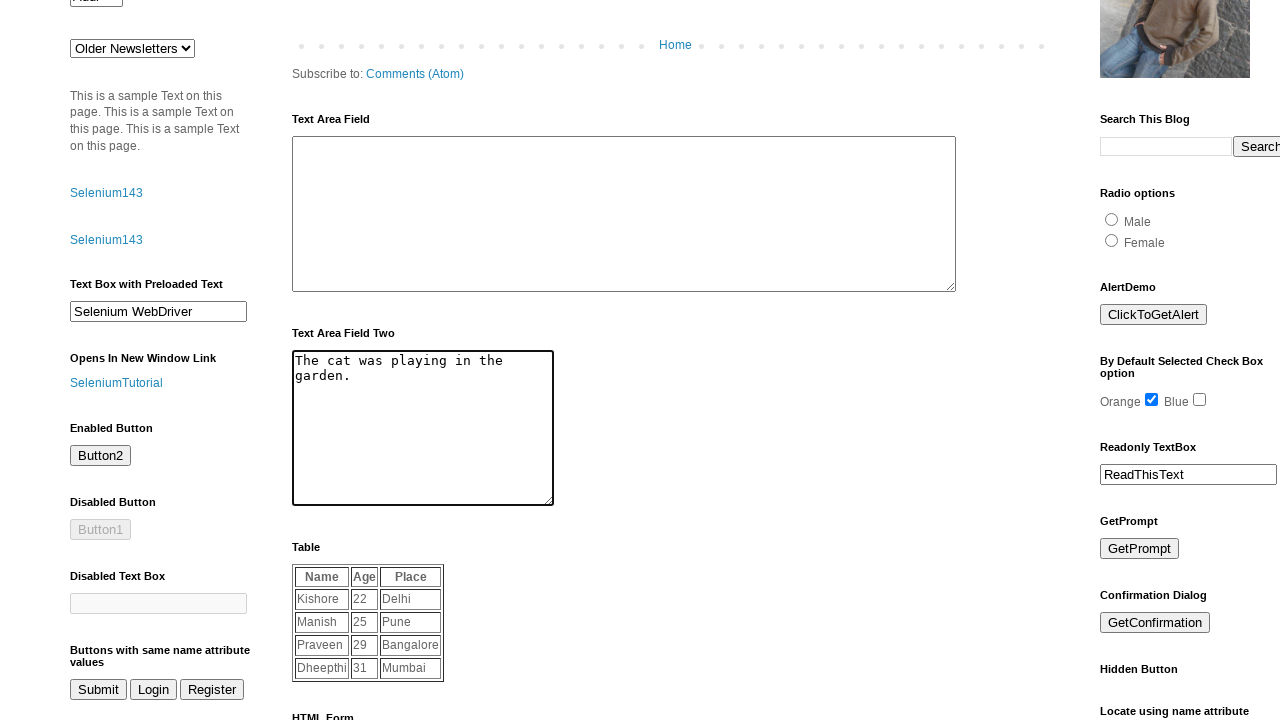

Selected all text with Ctrl+A
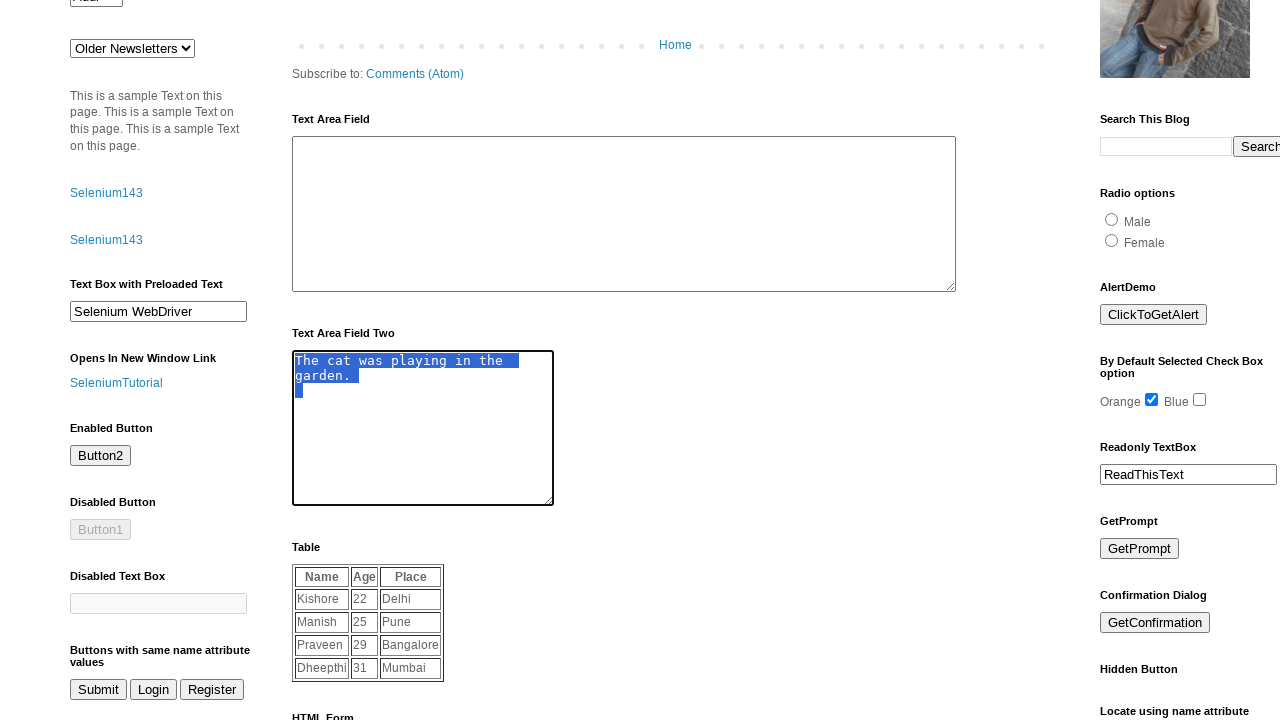

Deleted selected text
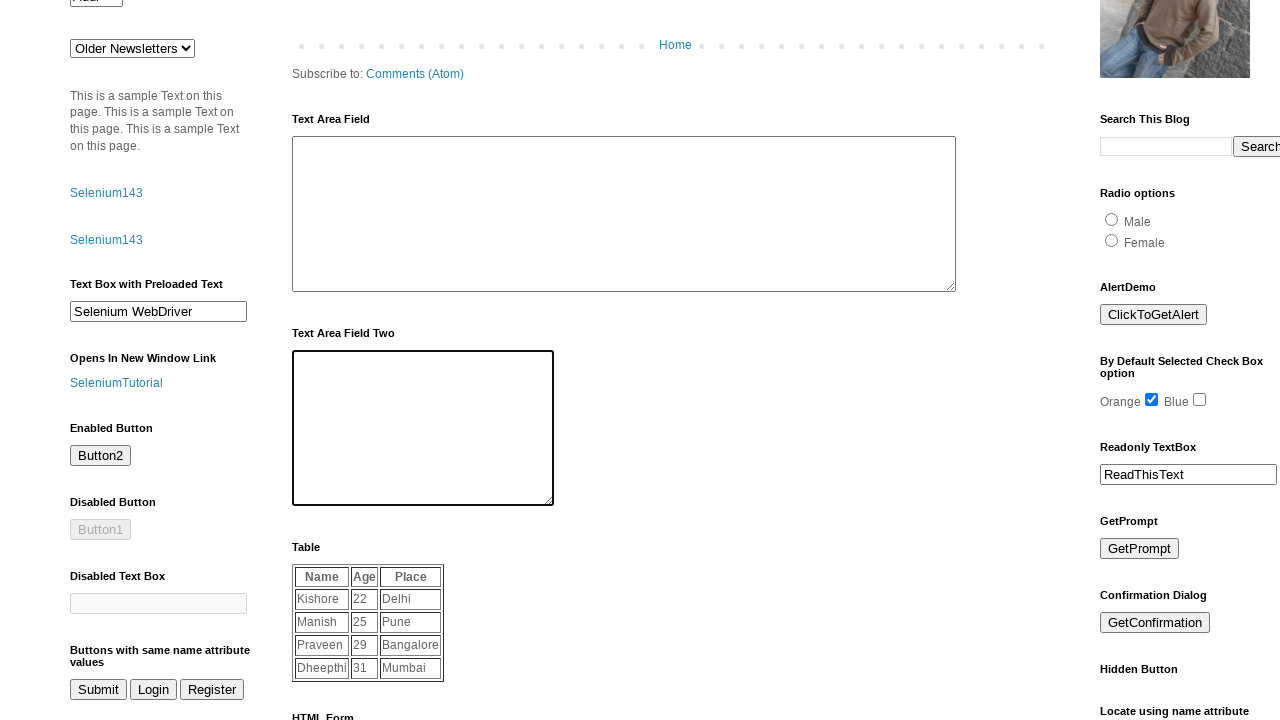

Typed 'From Automation' as new text
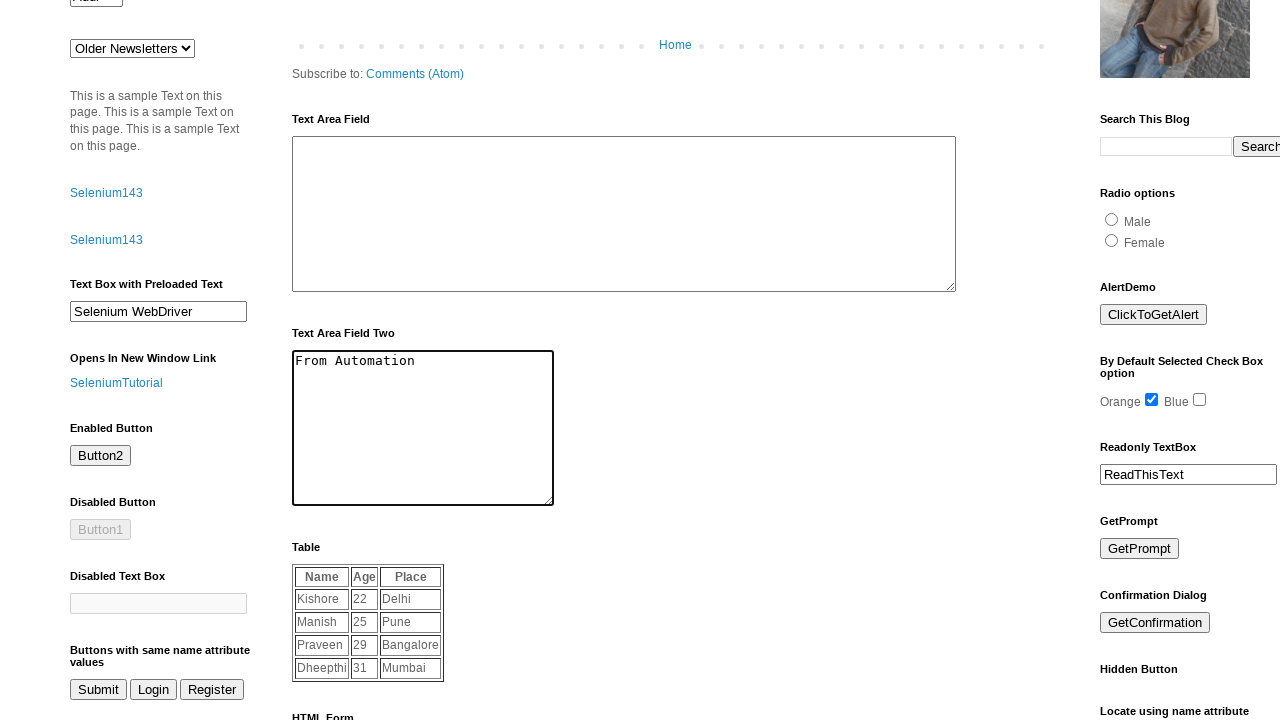

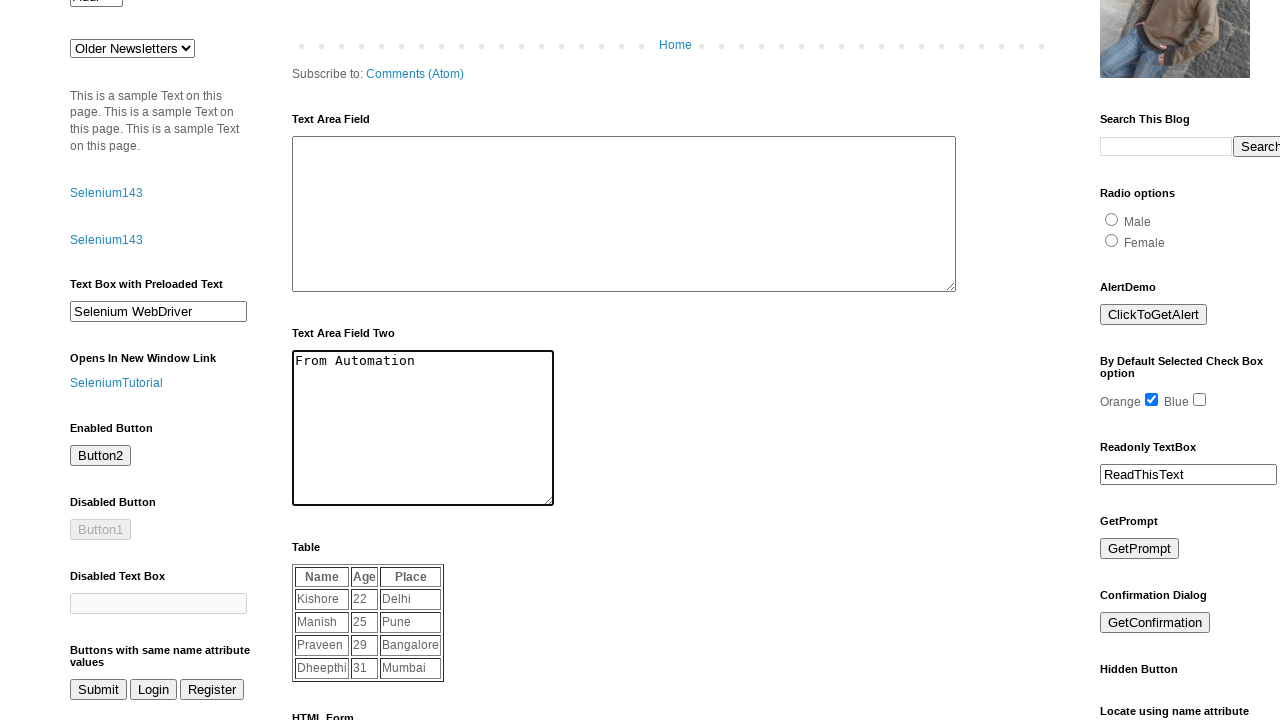